Tests dropdown selection functionality by selecting currency options using different methods (by index, visible text, and value)

Starting URL: https://rahulshettyacademy.com/dropdownsPractise/

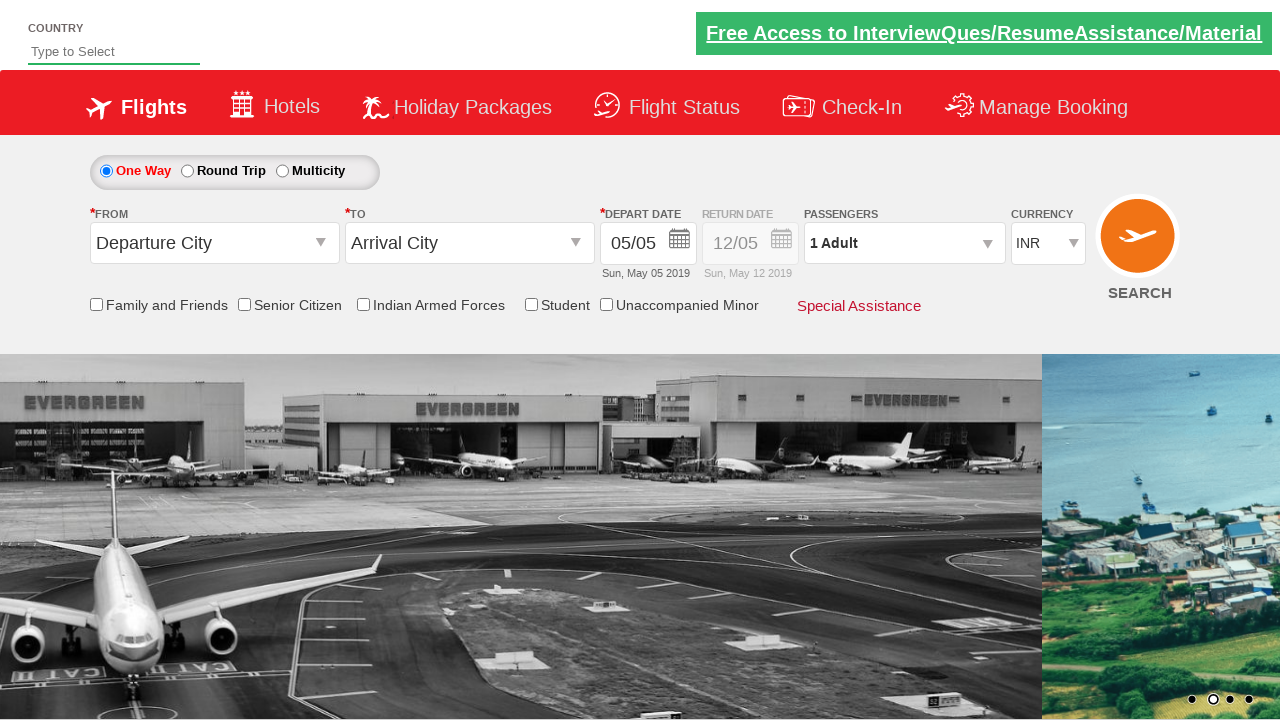

Selected currency dropdown option at index 3 (USD) on #ctl00_mainContent_DropDownListCurrency
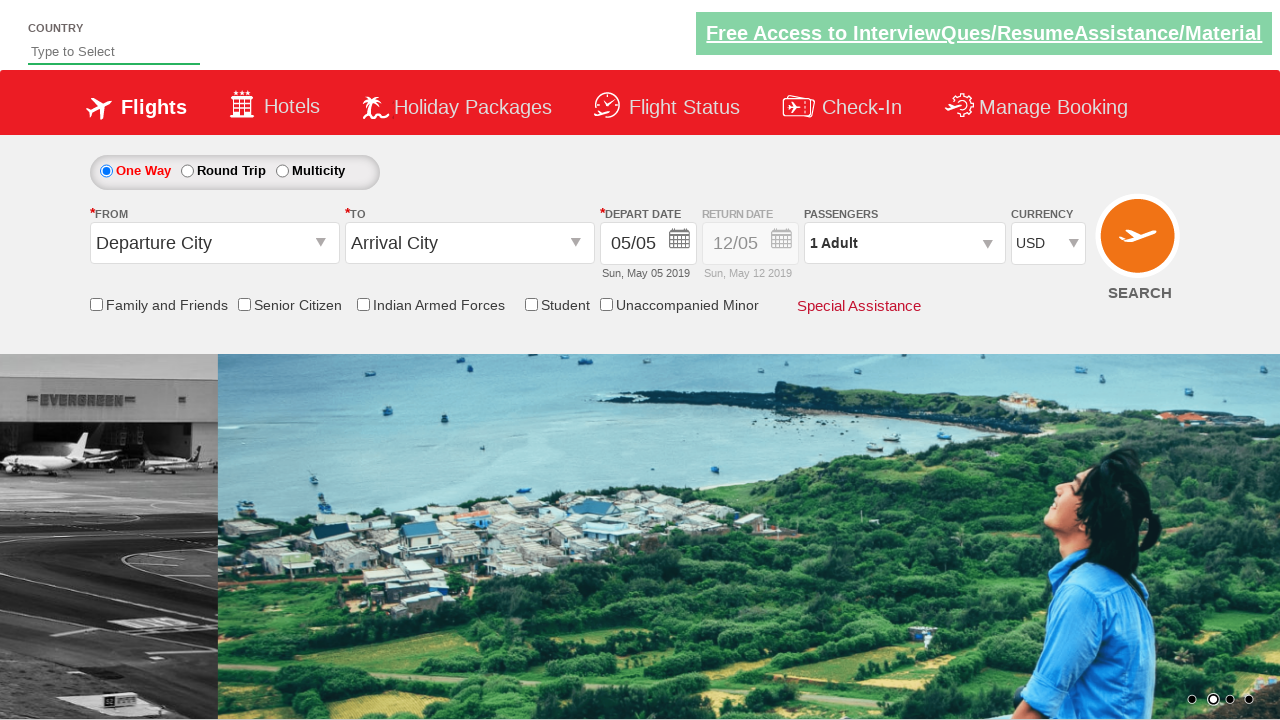

Selected currency dropdown option by visible text (AED) on #ctl00_mainContent_DropDownListCurrency
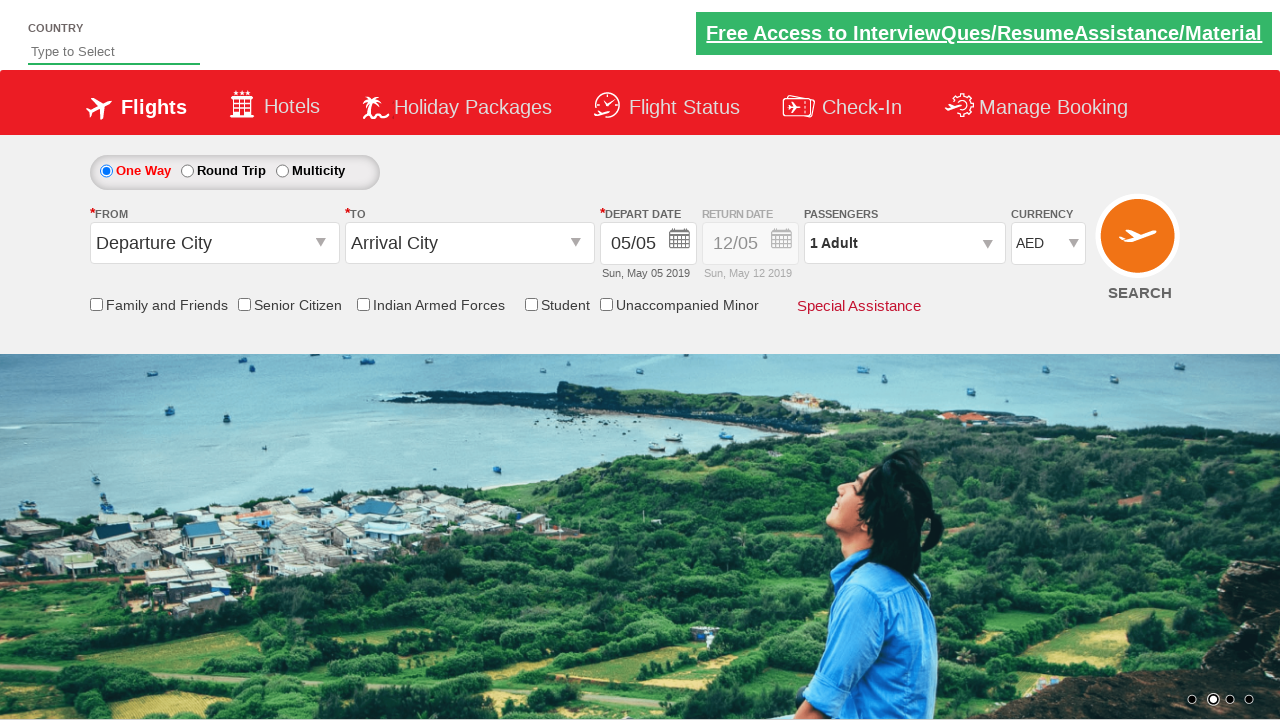

Selected currency dropdown option by value (INR) on #ctl00_mainContent_DropDownListCurrency
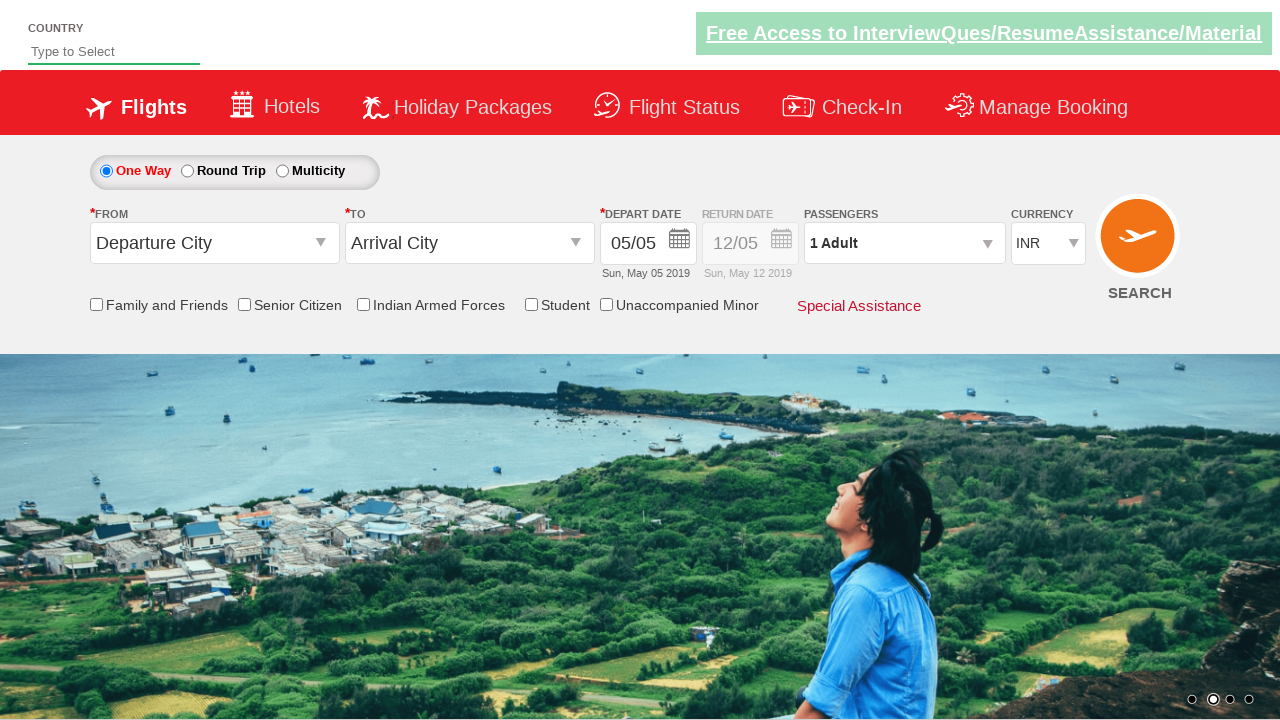

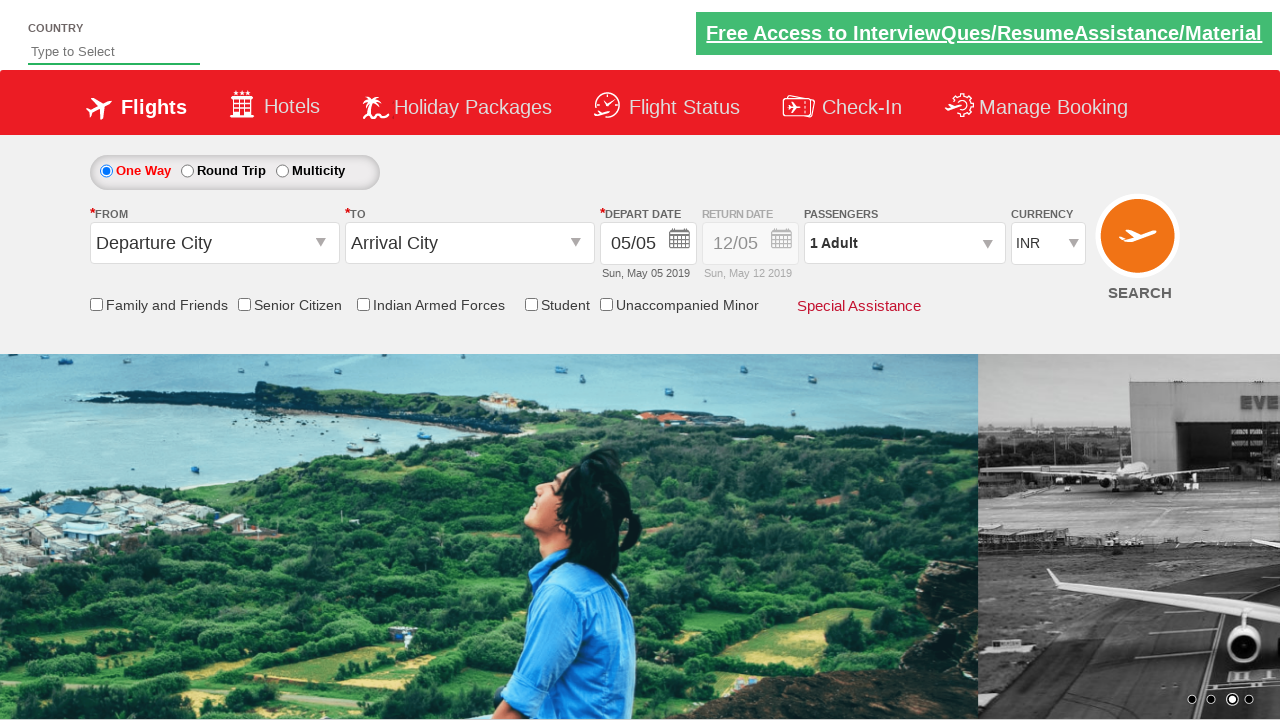